Tests opening a new browser window by navigating to a page, opening a new window, navigating to a second URL in the new window, and verifying there are 2 window handles.

Starting URL: https://the-internet.herokuapp.com/windows

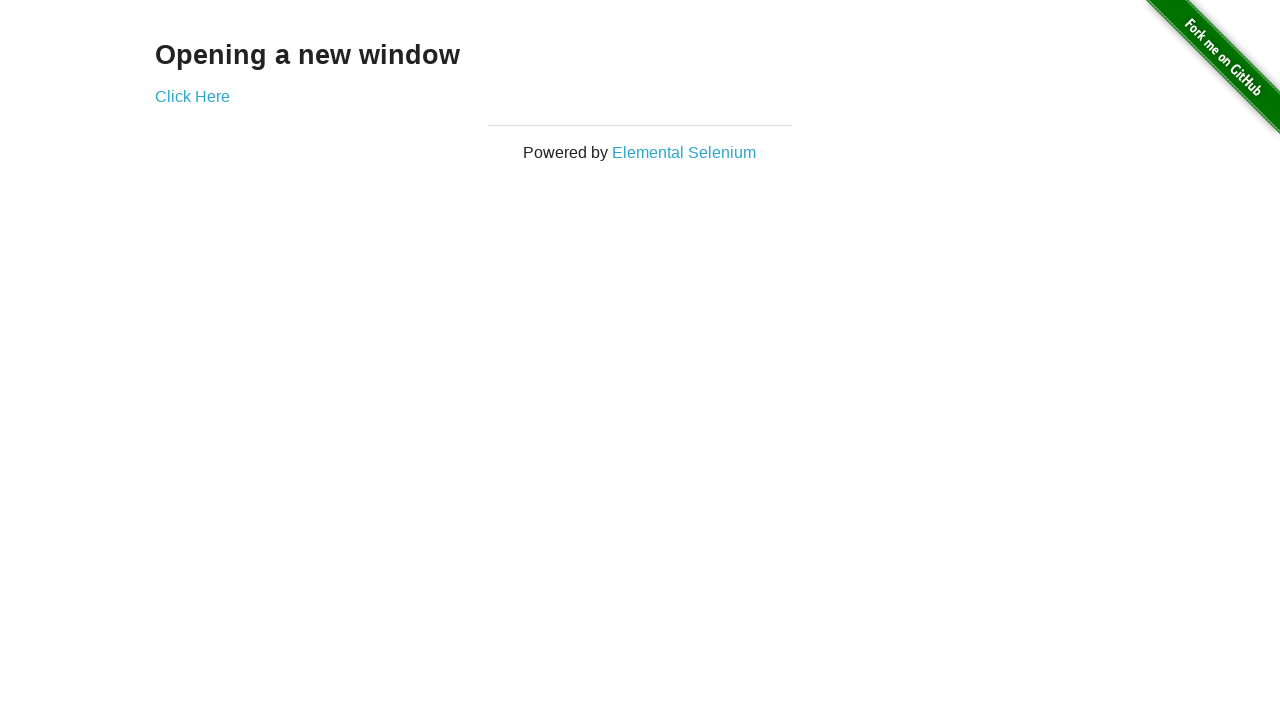

Opened a new browser window/page in the context
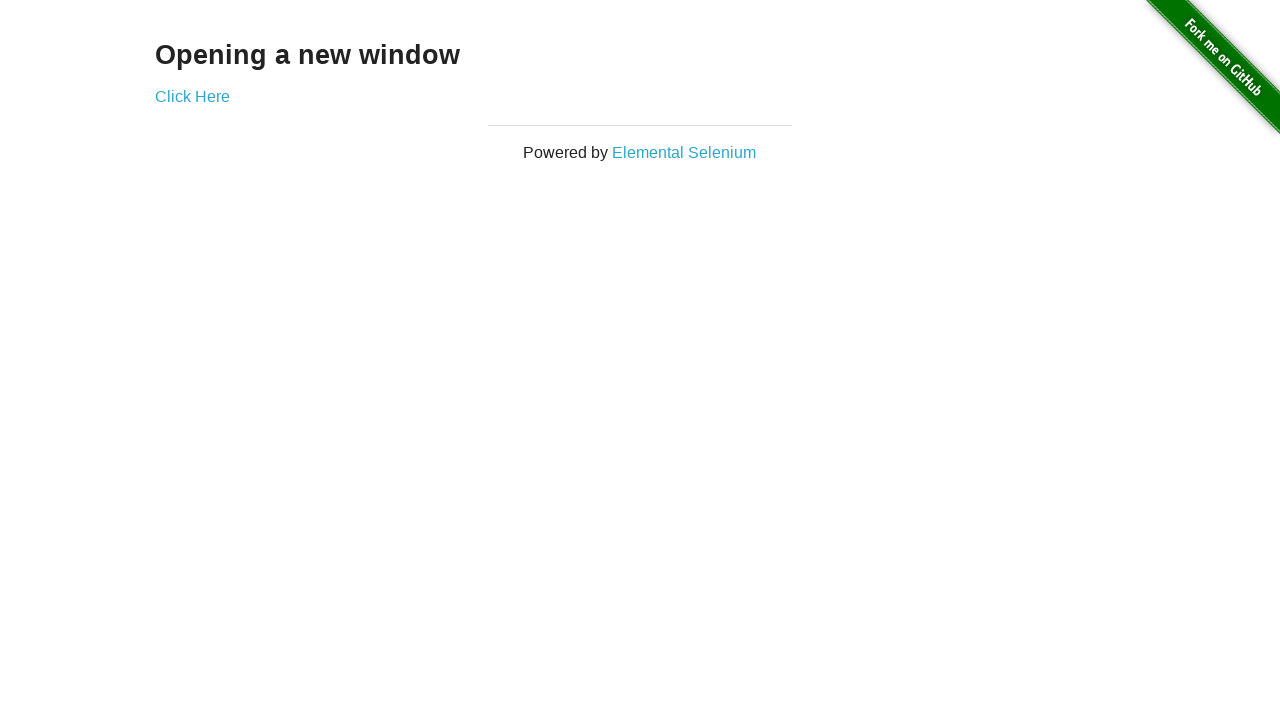

Navigated new window to https://the-internet.herokuapp.com/typos
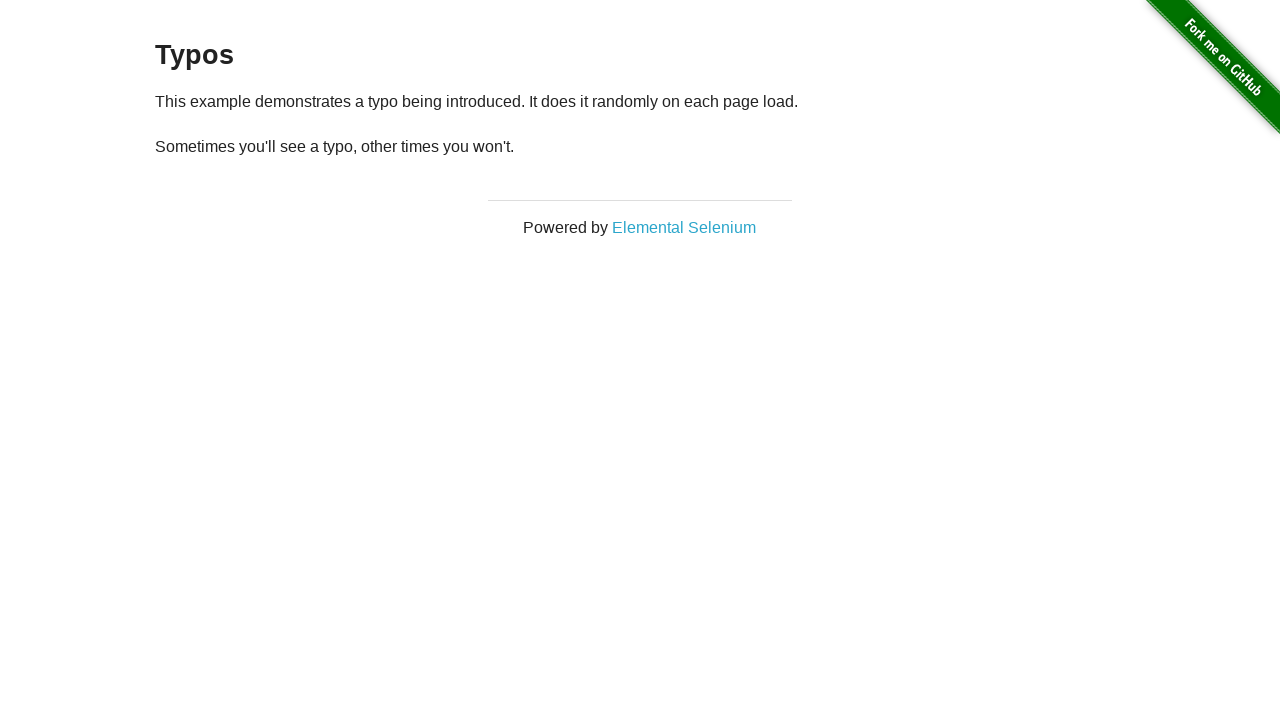

Verified that 2 window handles are open
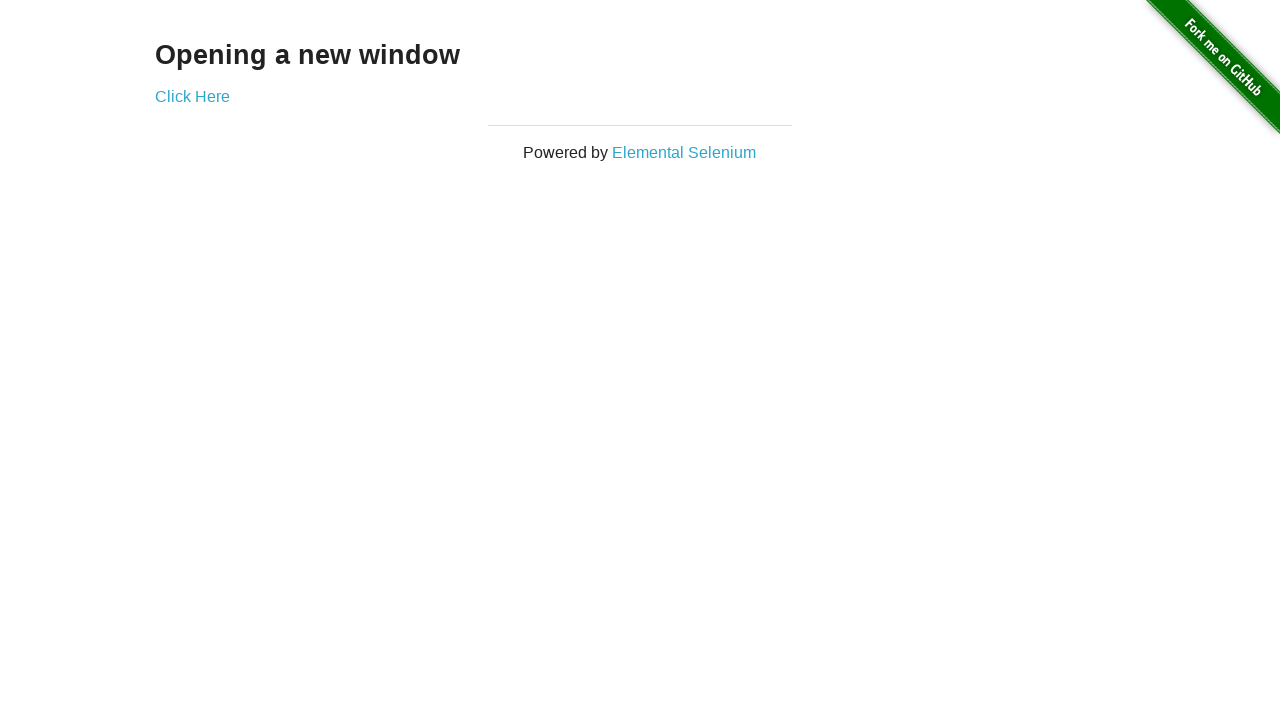

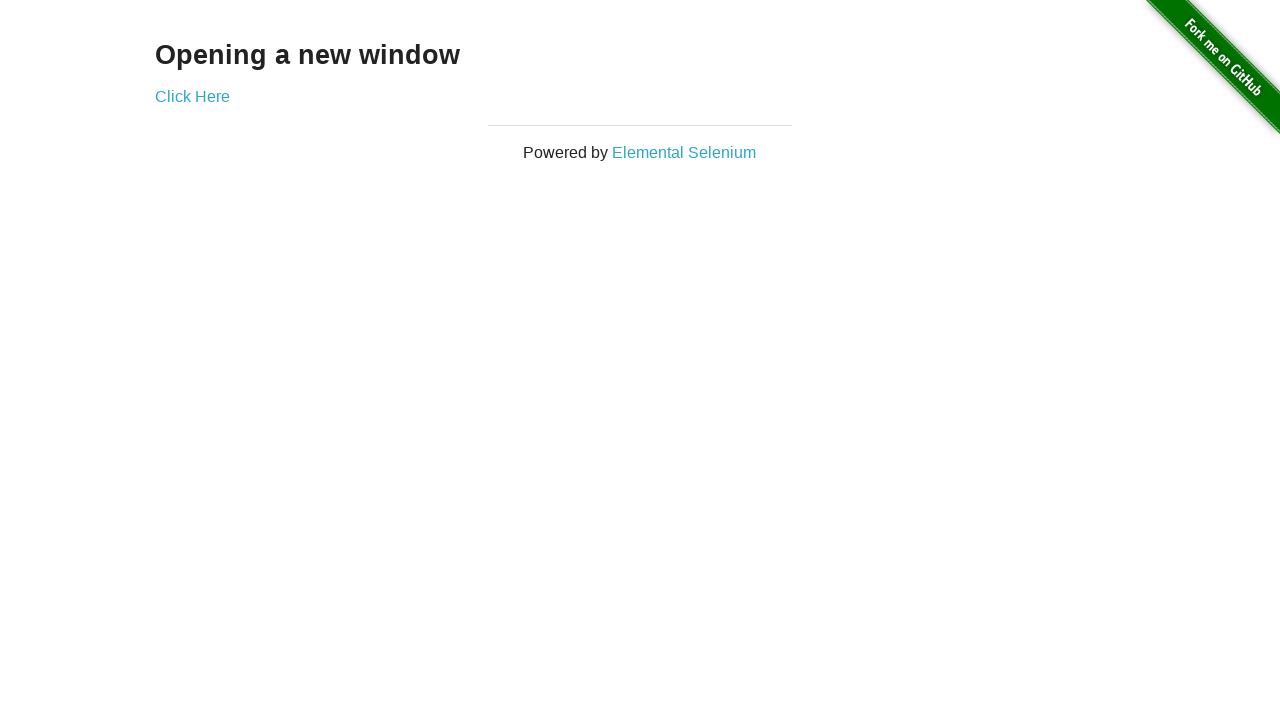